Tests textarea field by entering text

Starting URL: https://www.selenium.dev/selenium/web/web-form.html

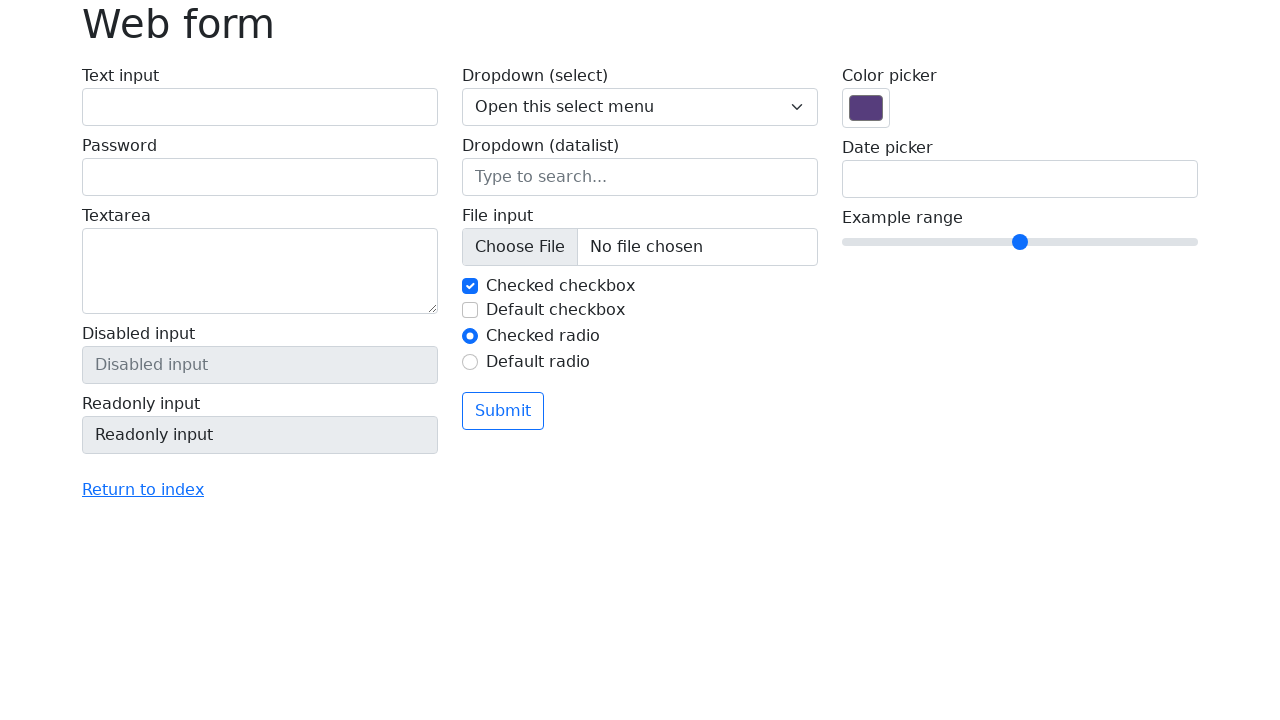

Filled textarea field with 'Держинский' on textarea[name='my-textarea']
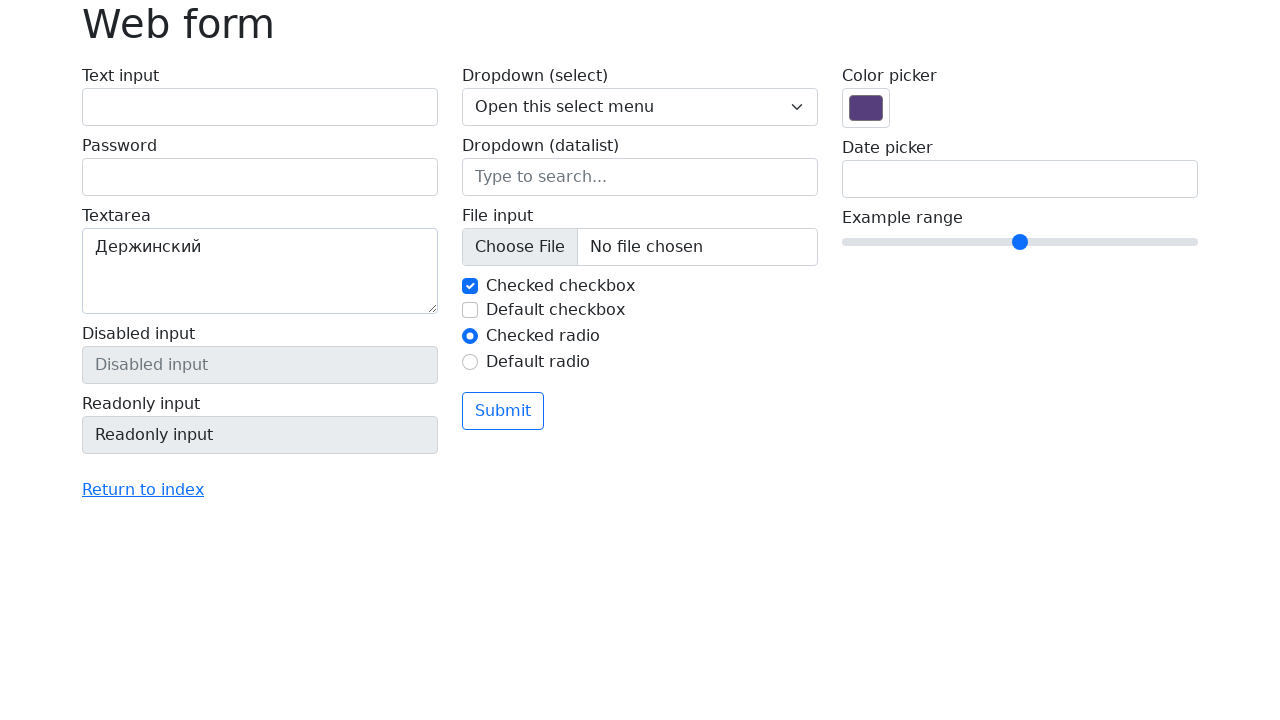

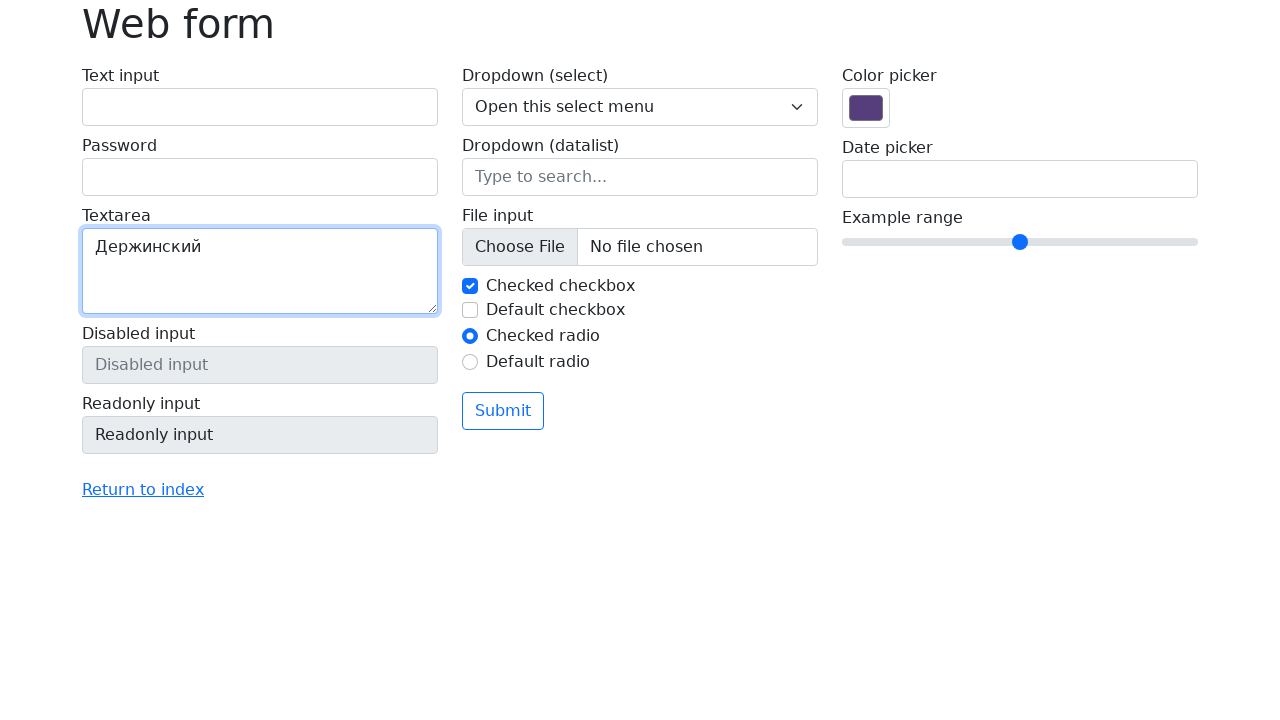